Hovers over Filings menu and clicks Advisers link to navigate to Form ADV page

Starting URL: https://radientanalytics.com

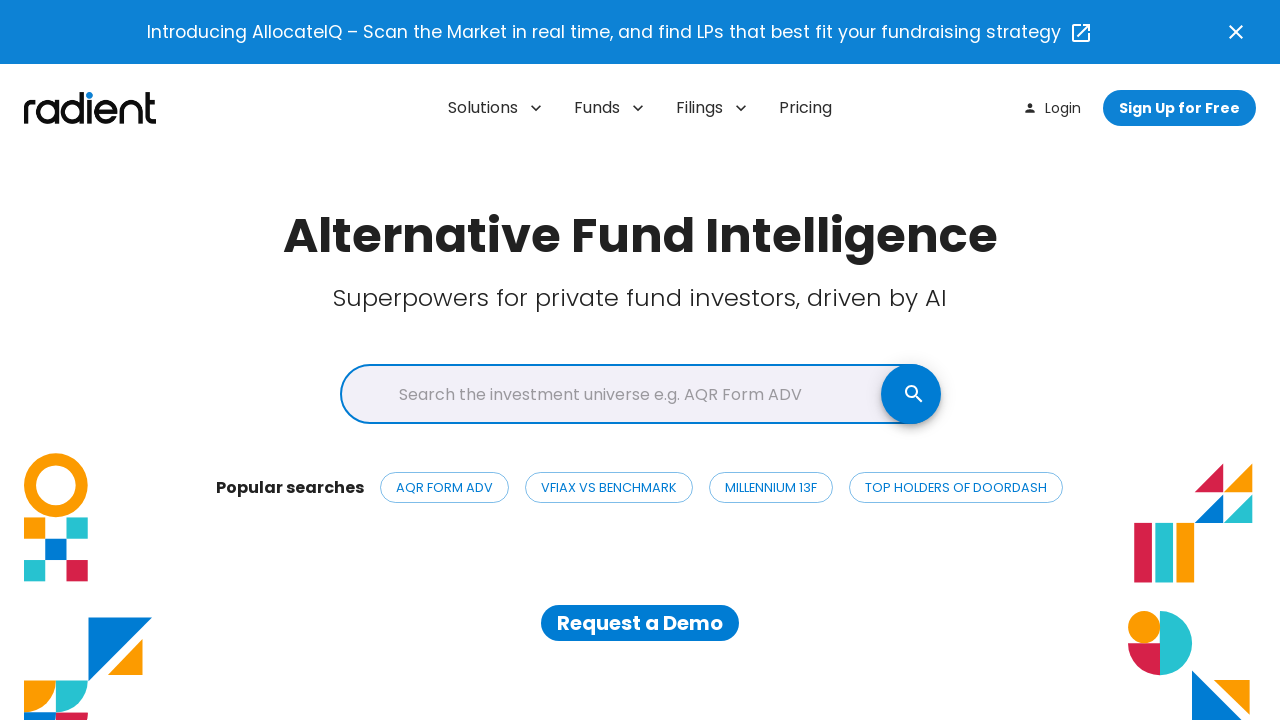

Hovered over Filings menu button at (712, 108) on #filings-menu-button
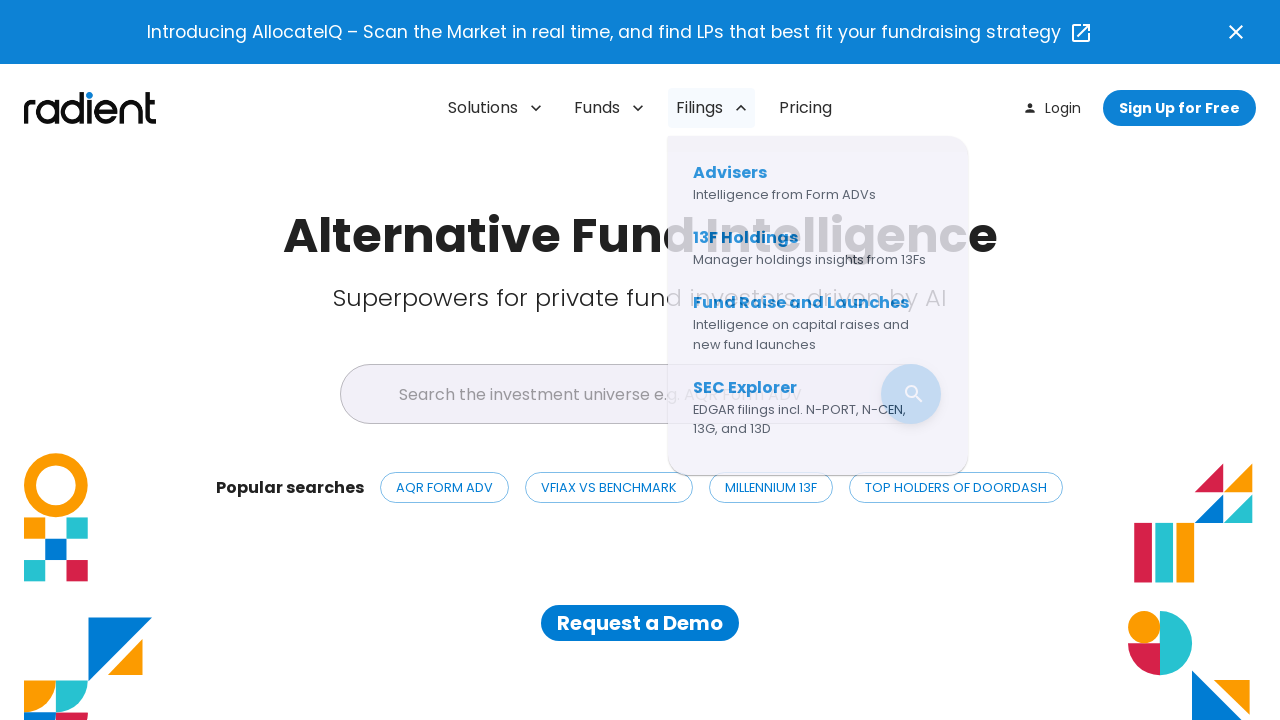

Advisers link became visible in dropdown menu
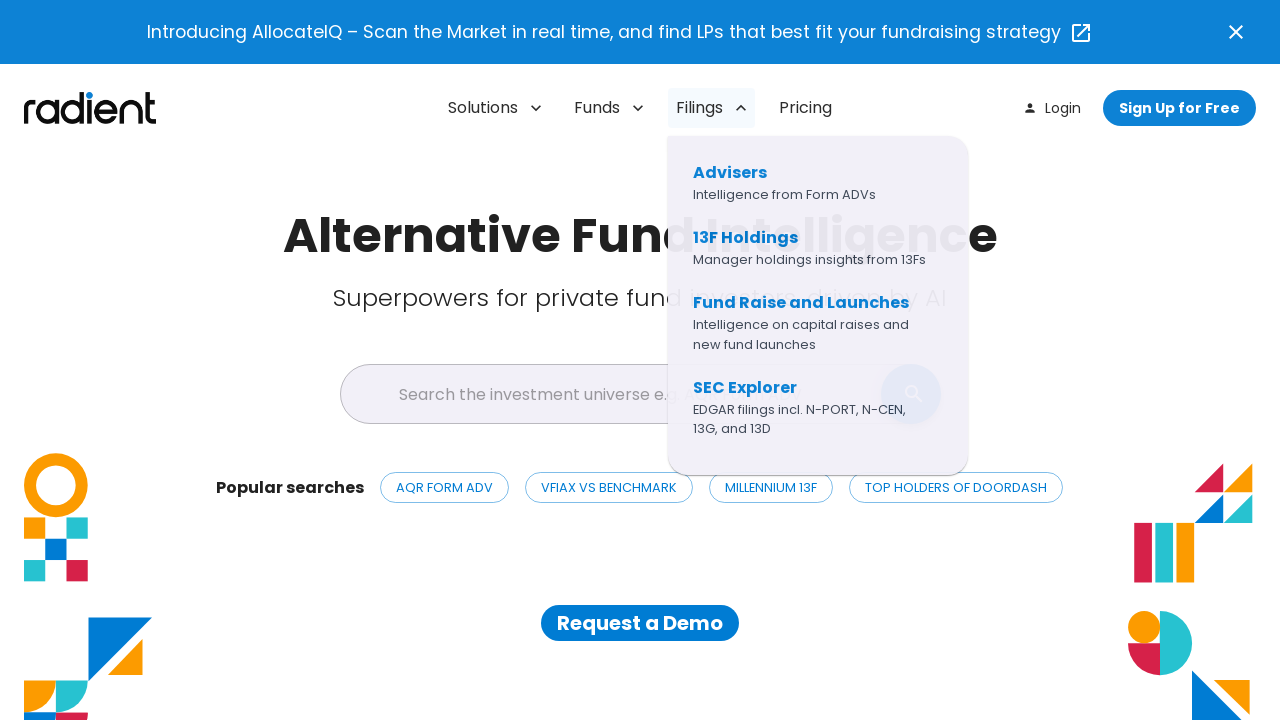

Clicked Advisers link to navigate to Form ADV page at (813, 183) on a[href="https://radientanalytics.com/form-adv/"]
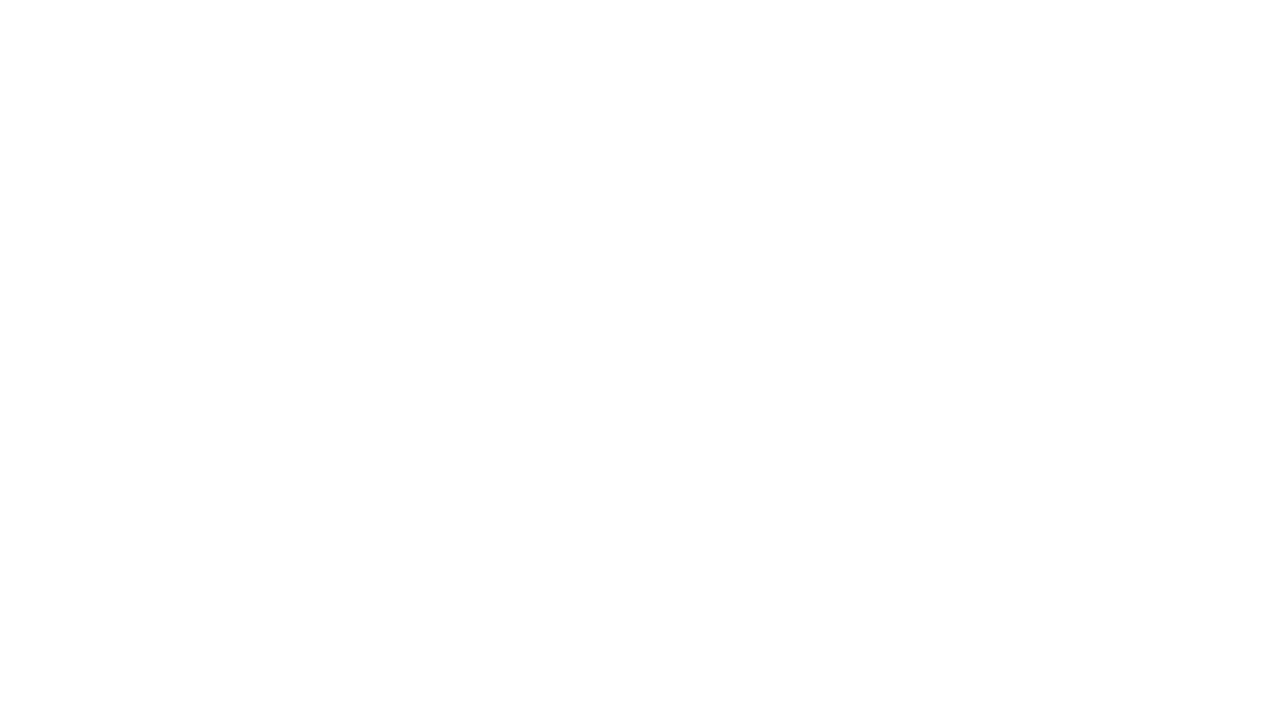

Successfully navigated to Form ADV page
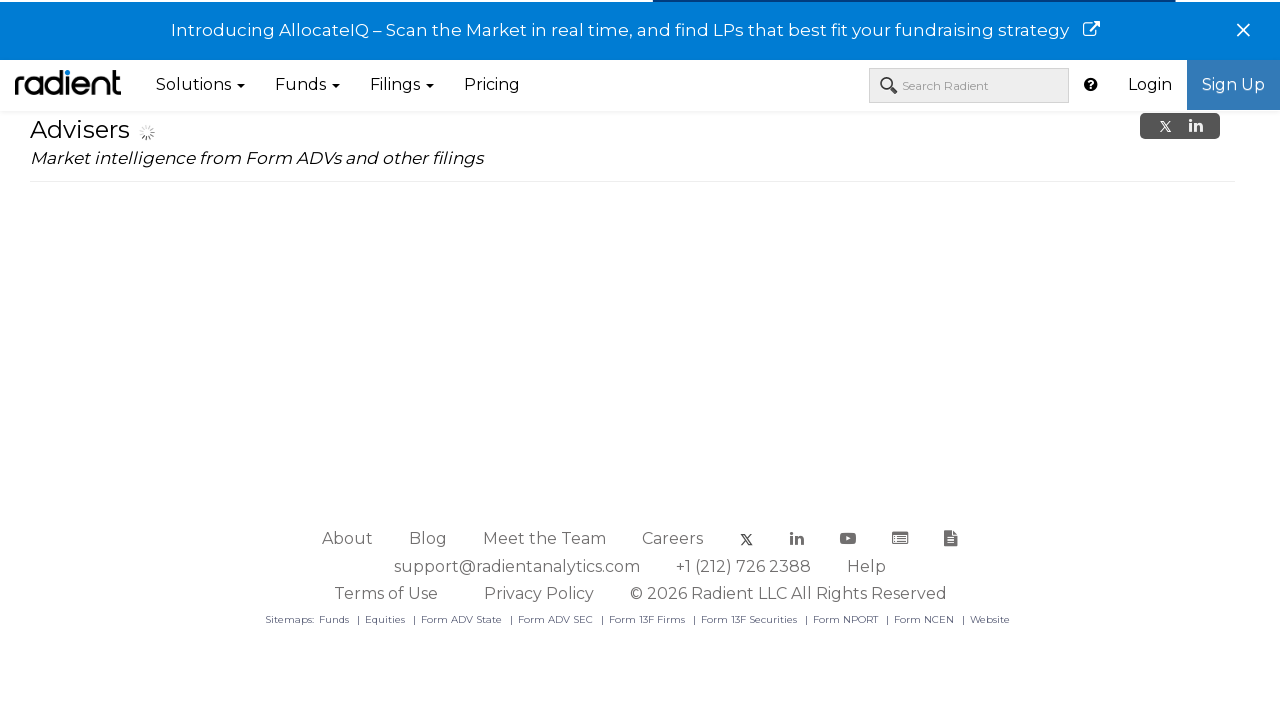

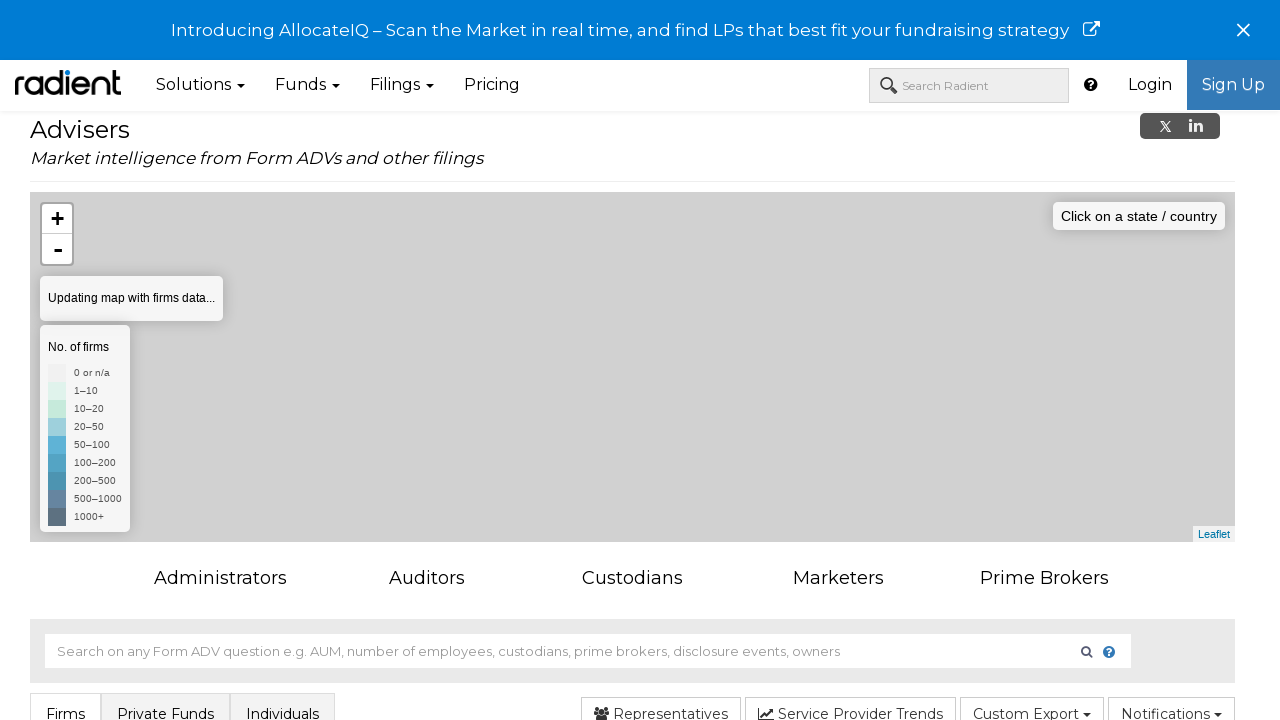